Tests sortable data tables by navigating to the page and sorting table 2 by last name column

Starting URL: https://the-internet.herokuapp.com/

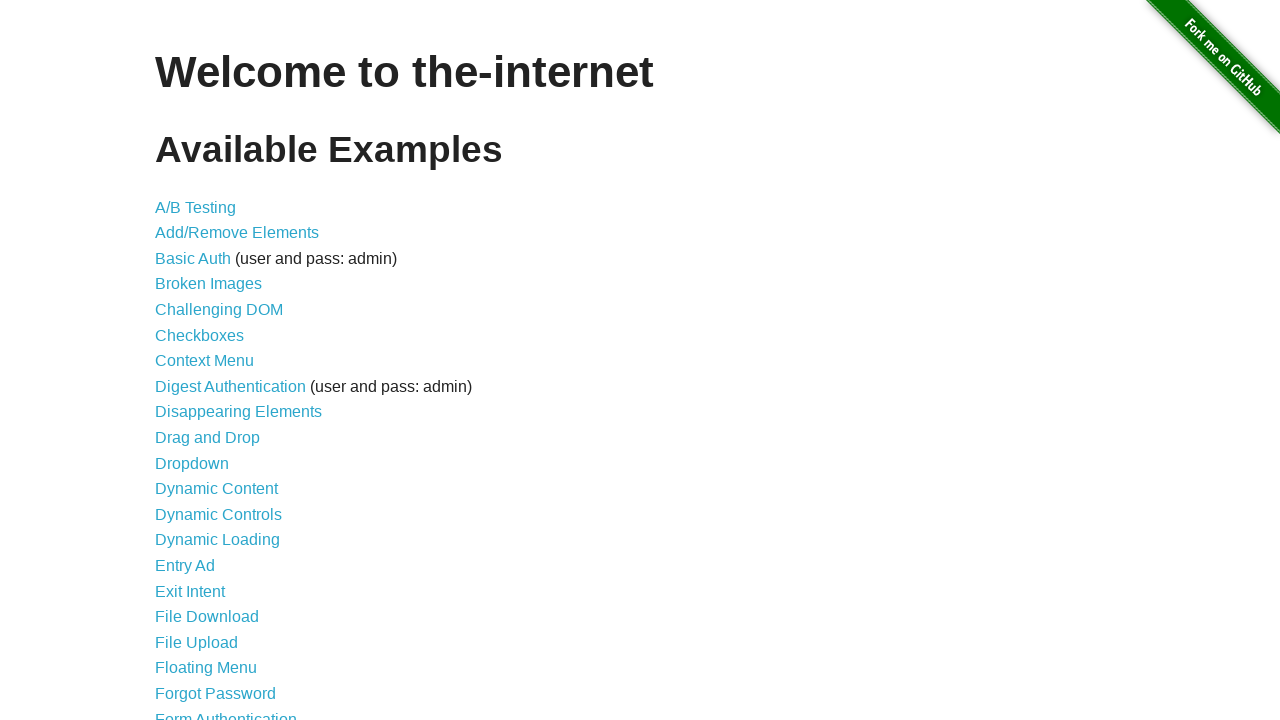

Clicked on Sortable Data Tables link at (230, 574) on a[href='/tables']
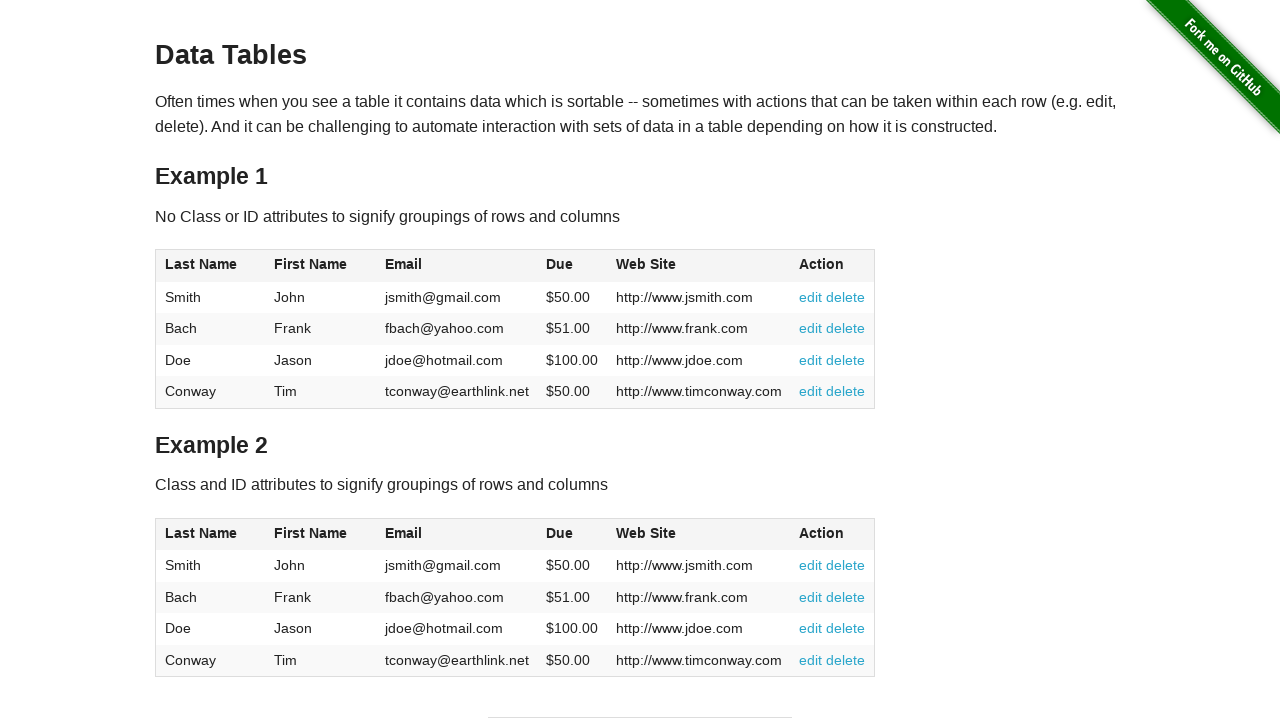

Table 2 loaded
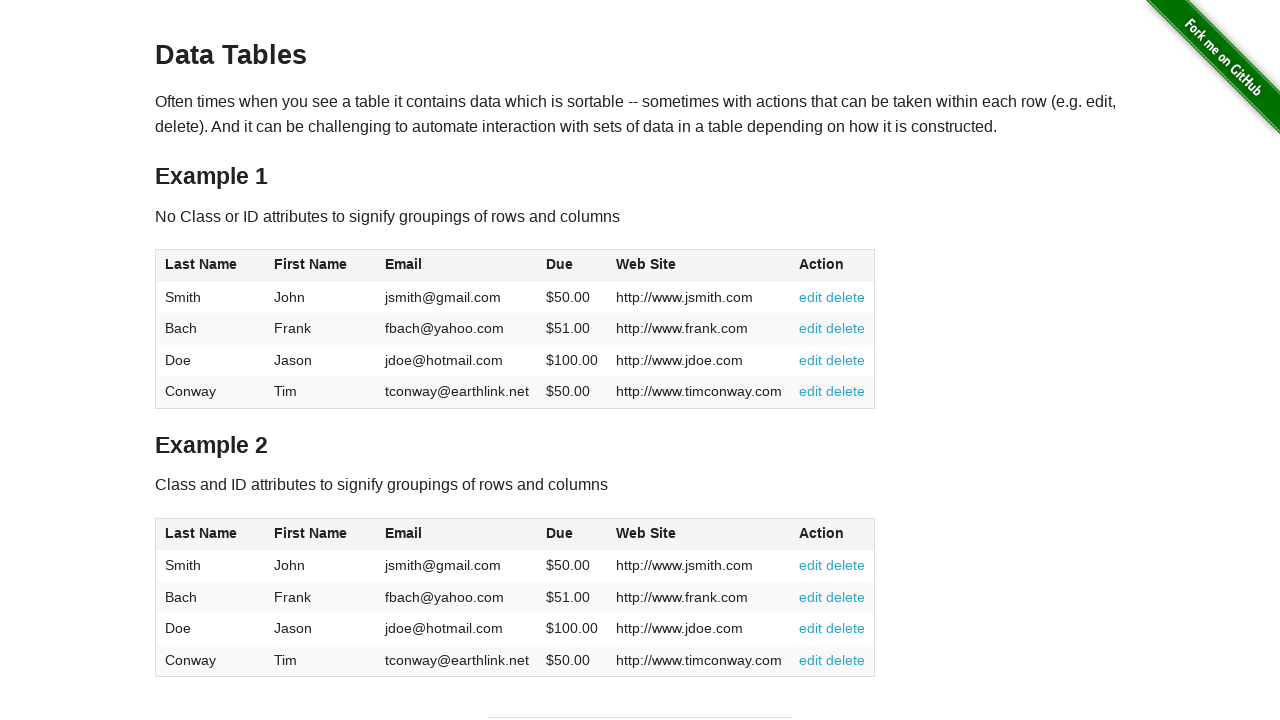

Clicked Last Name column header in table 2 to sort at (210, 534) on #table2 thead tr th:has-text('Last Name')
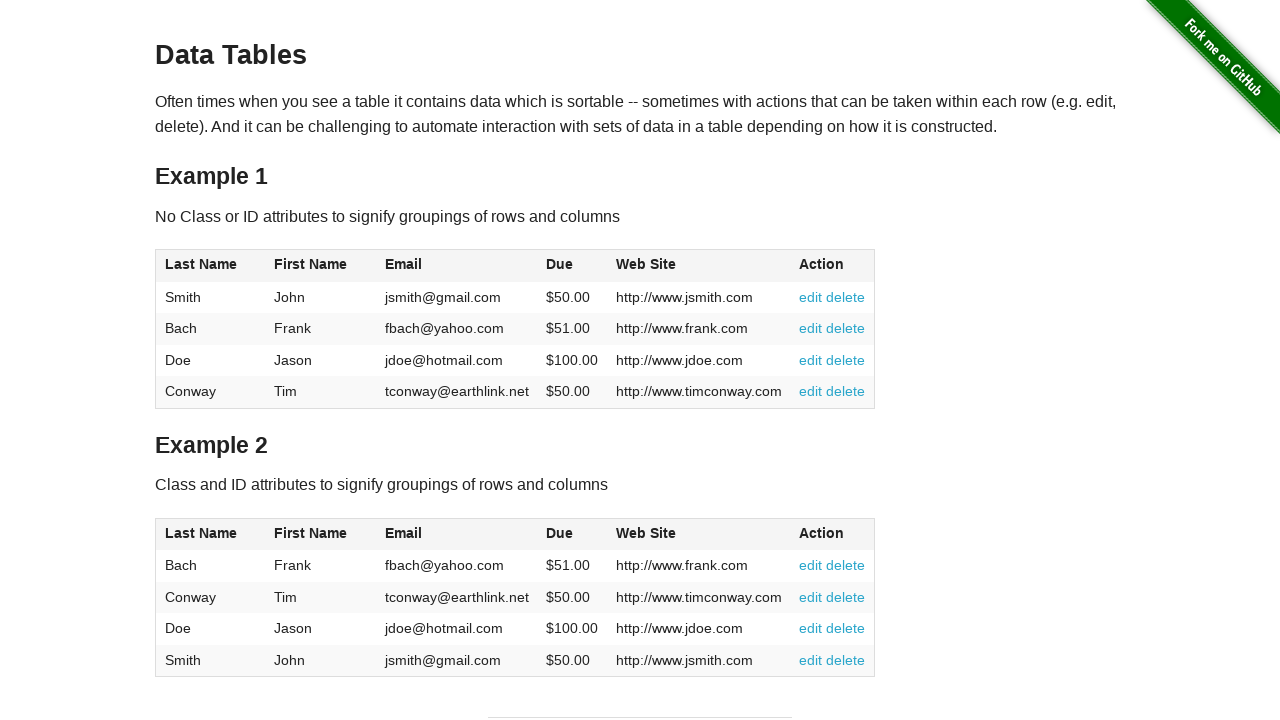

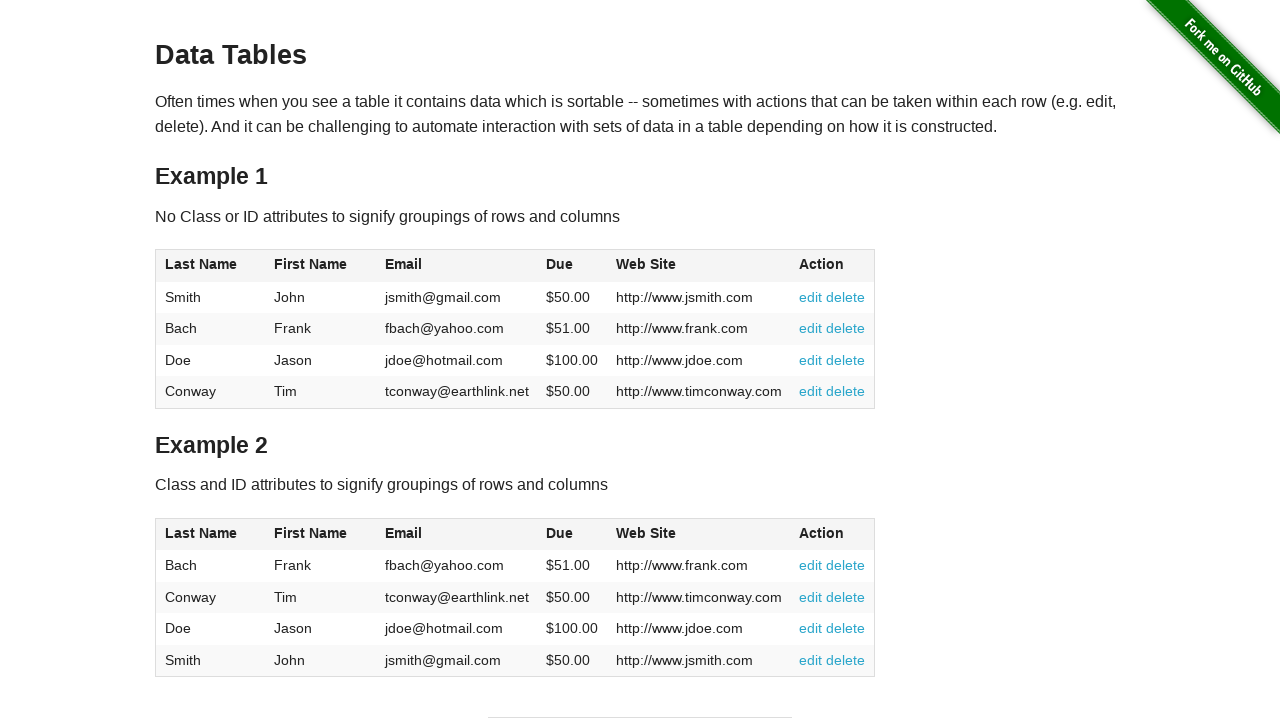